Tests right-click (context menu) functionality on a button

Starting URL: https://demoqa.com/buttons

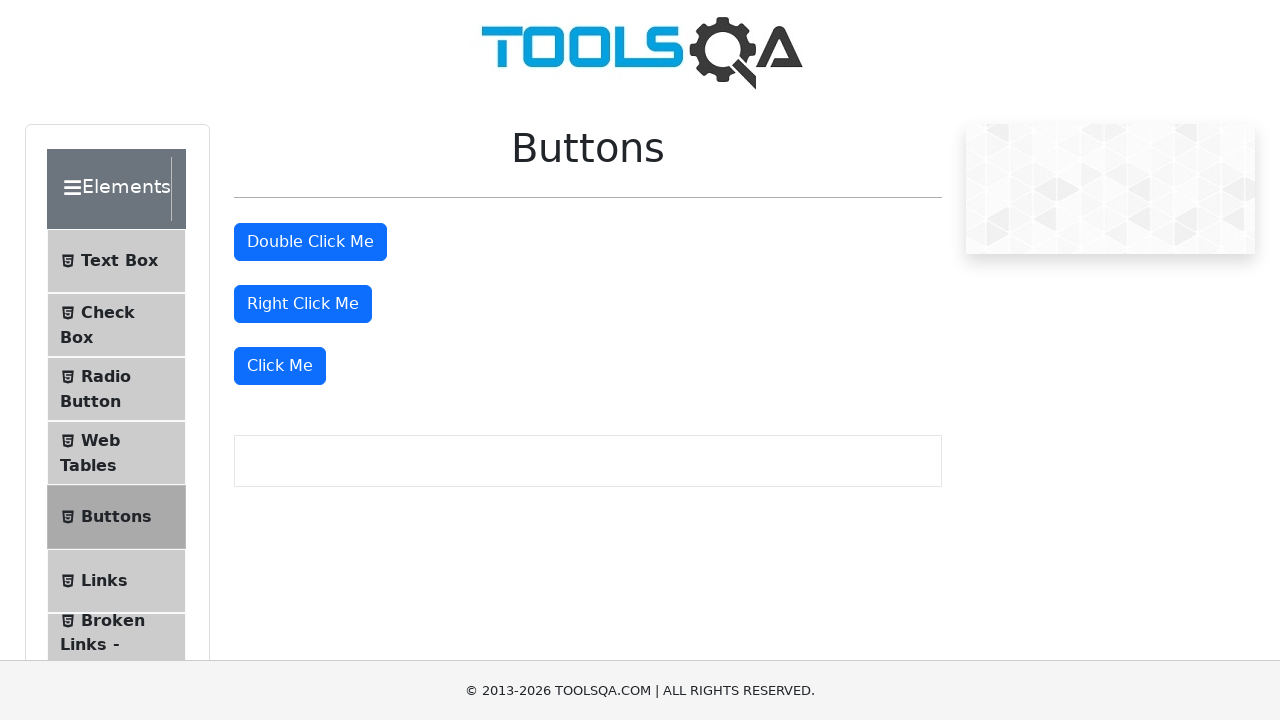

Right-clicked on the right click button at (303, 304) on #rightClickBtn
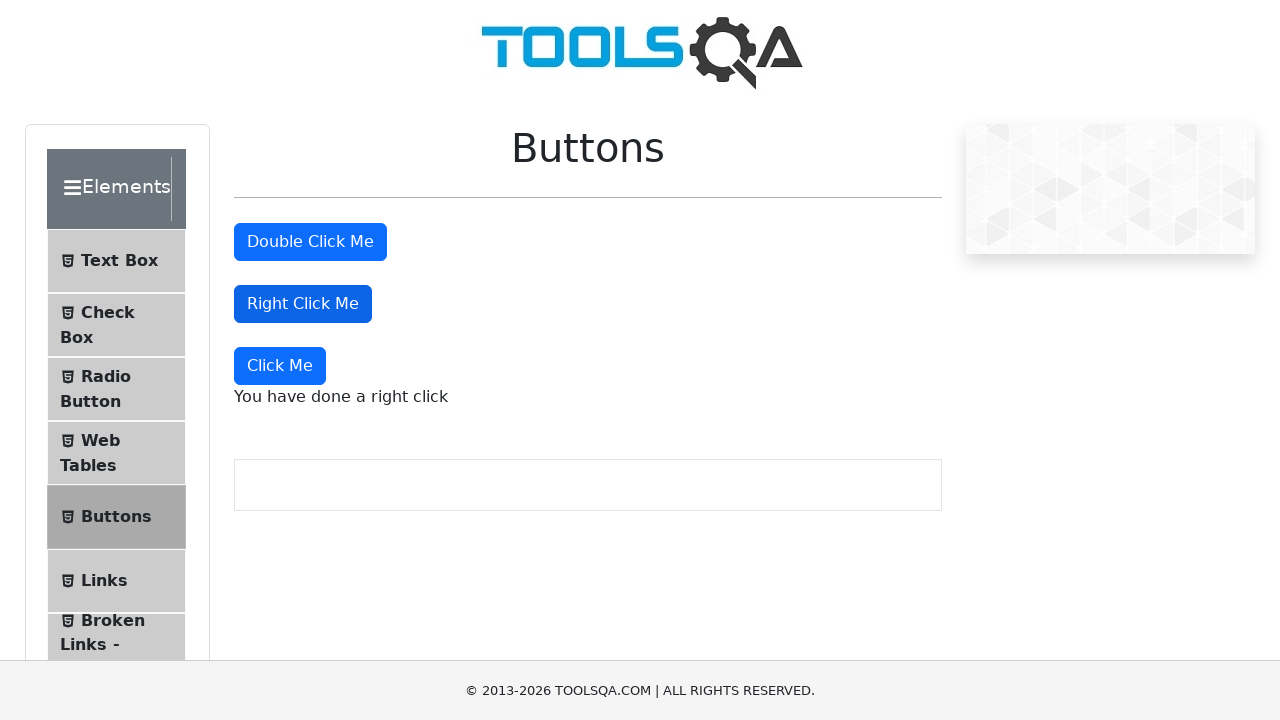

Right-click context menu message appeared
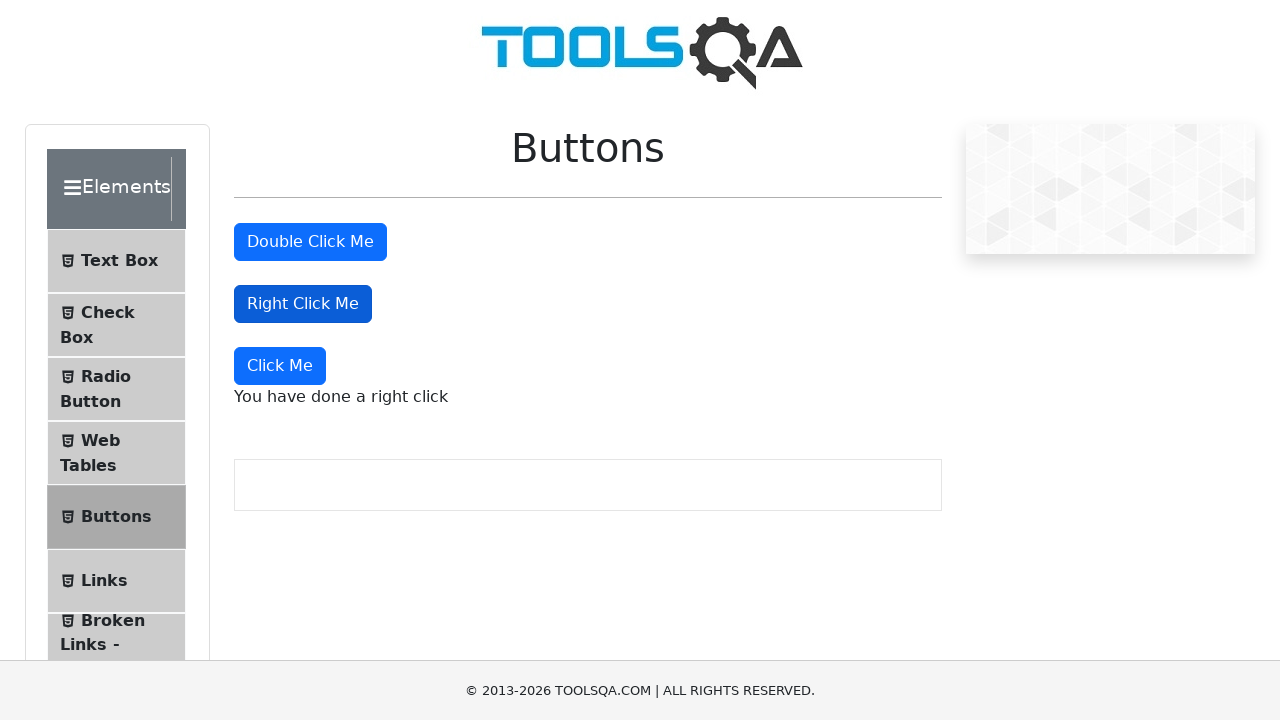

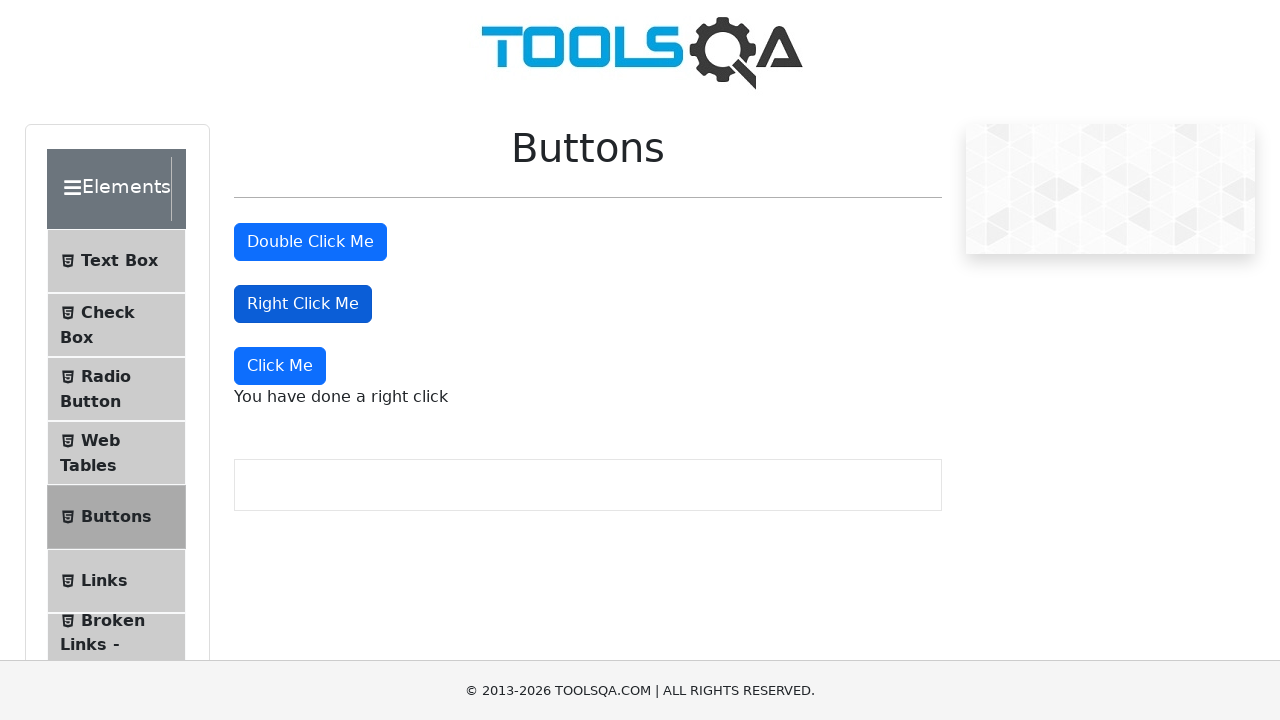